Navigates to Douyu homepage and waits for page to load

Starting URL: http://www.douyu.com

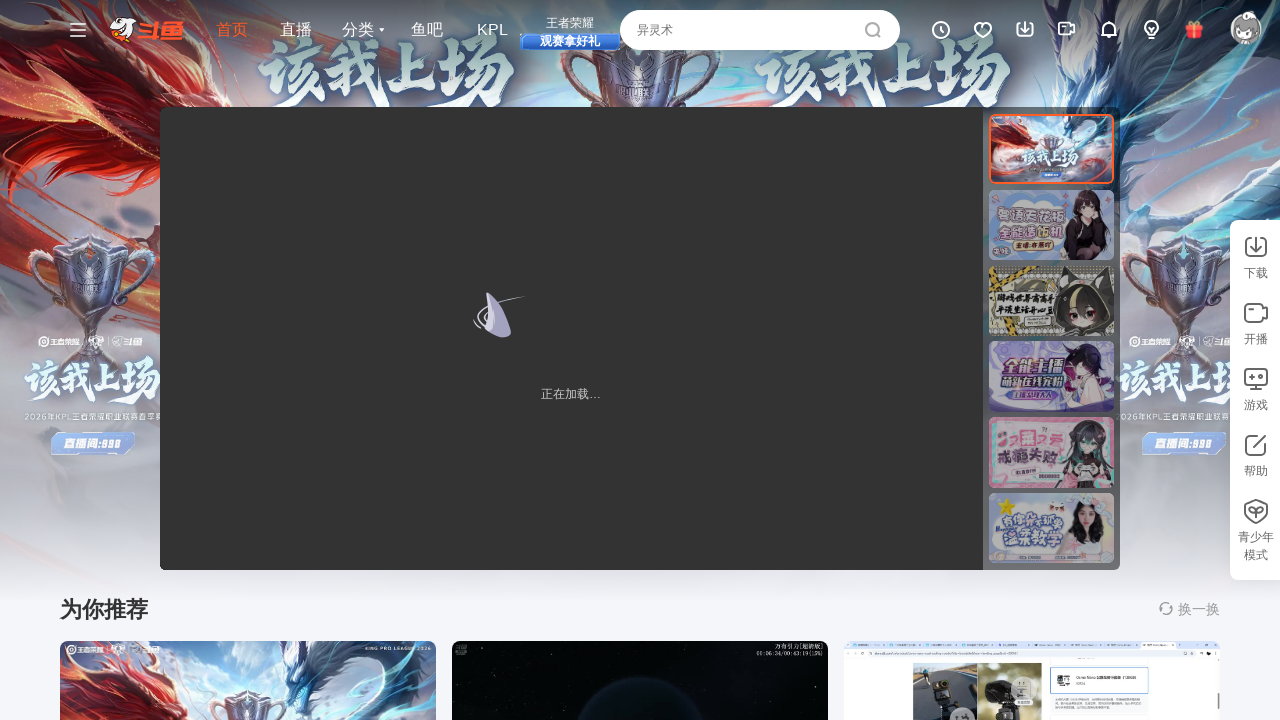

Waited for page to reach networkidle state on Douyu homepage
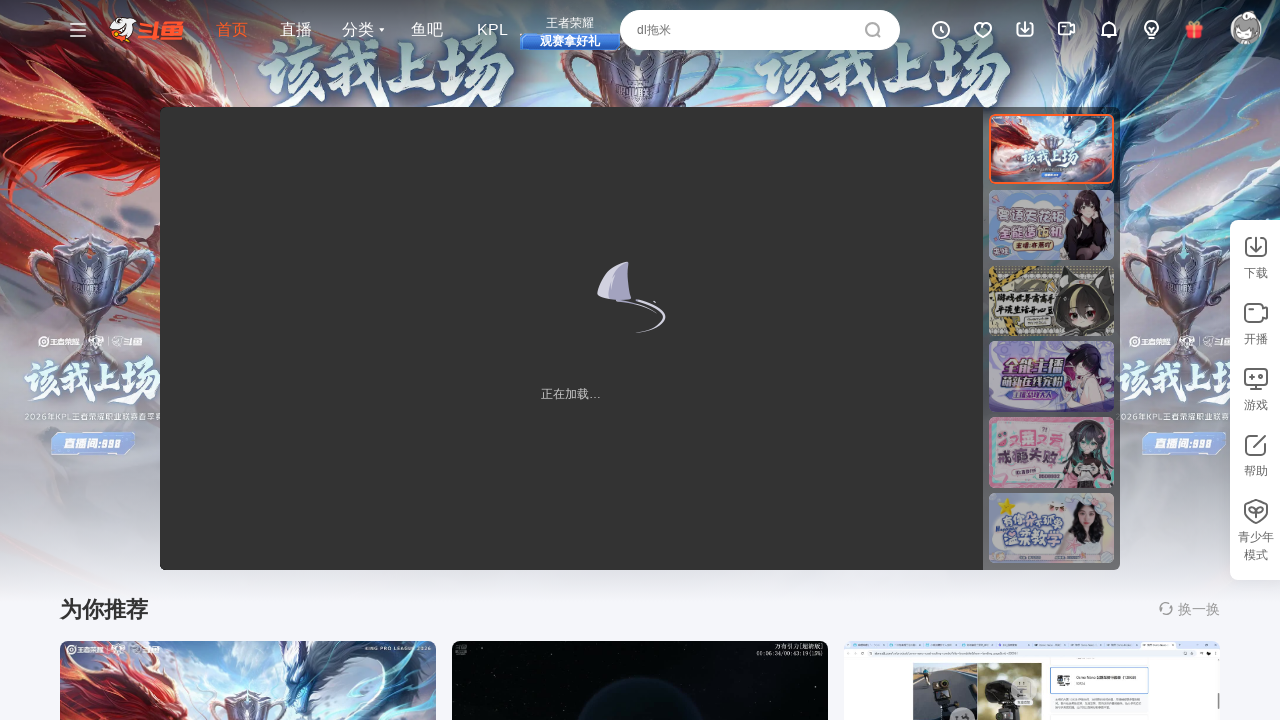

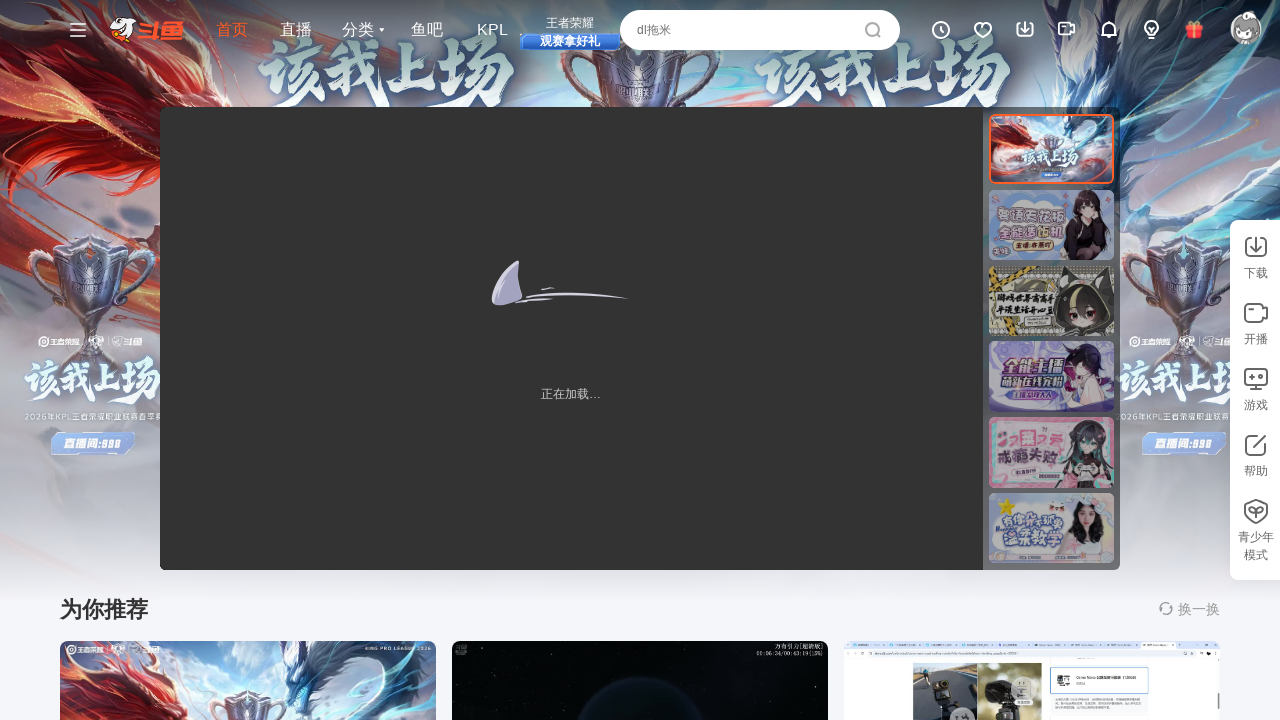